Tests an interactive math challenge form by extracting a value from an image attribute, calculating the answer using a logarithmic formula, filling the answer field, selecting checkbox and radio button options, and submitting the form.

Starting URL: http://suninjuly.github.io/get_attribute.html

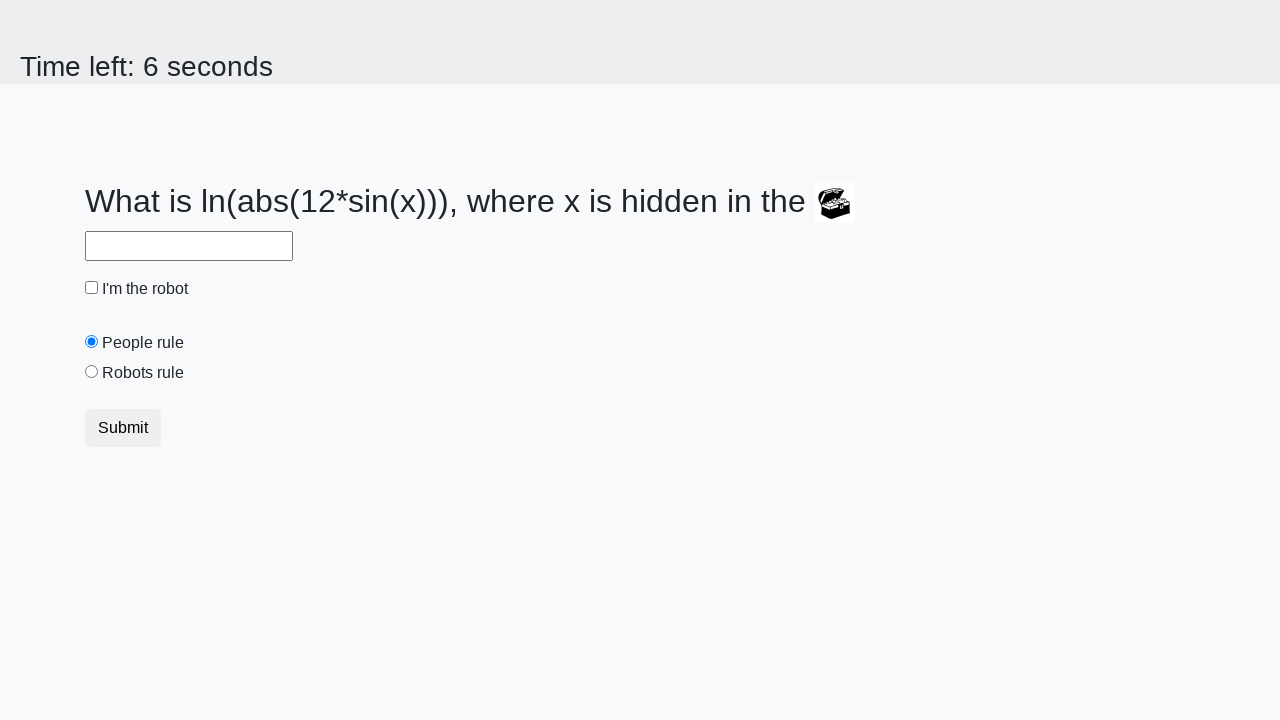

Located treasure image element
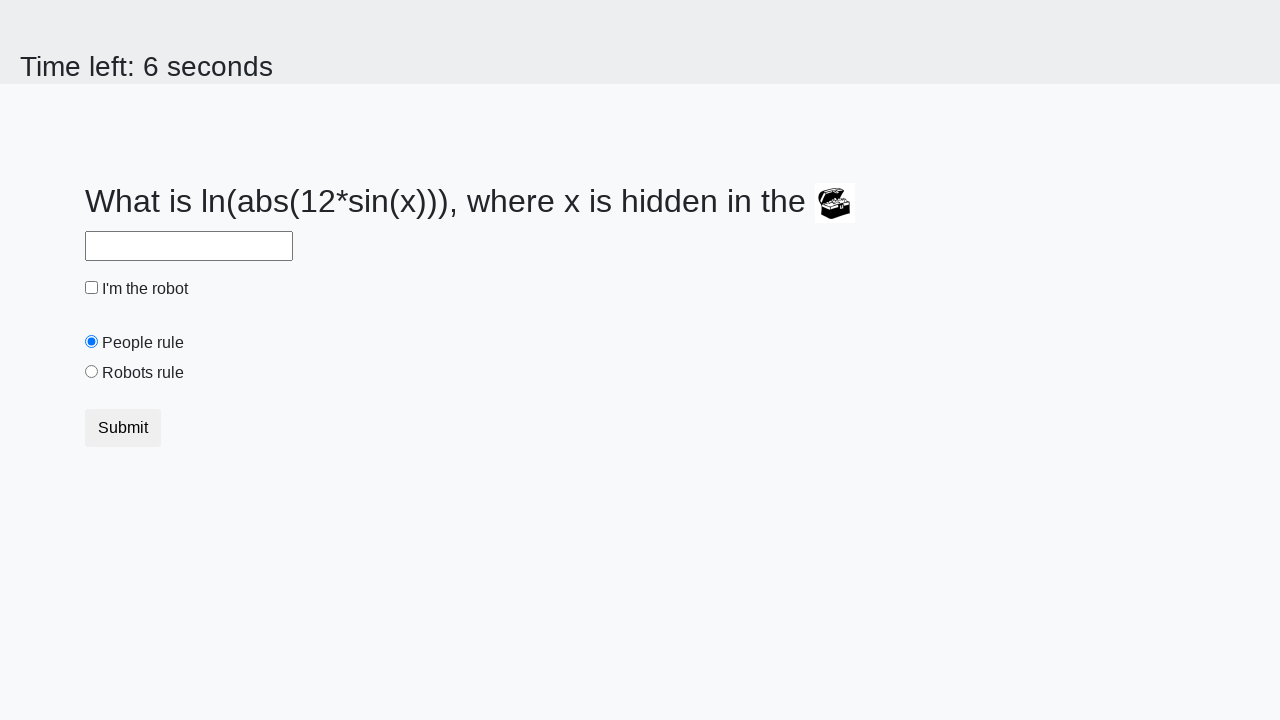

Extracted valuex attribute from image: 676
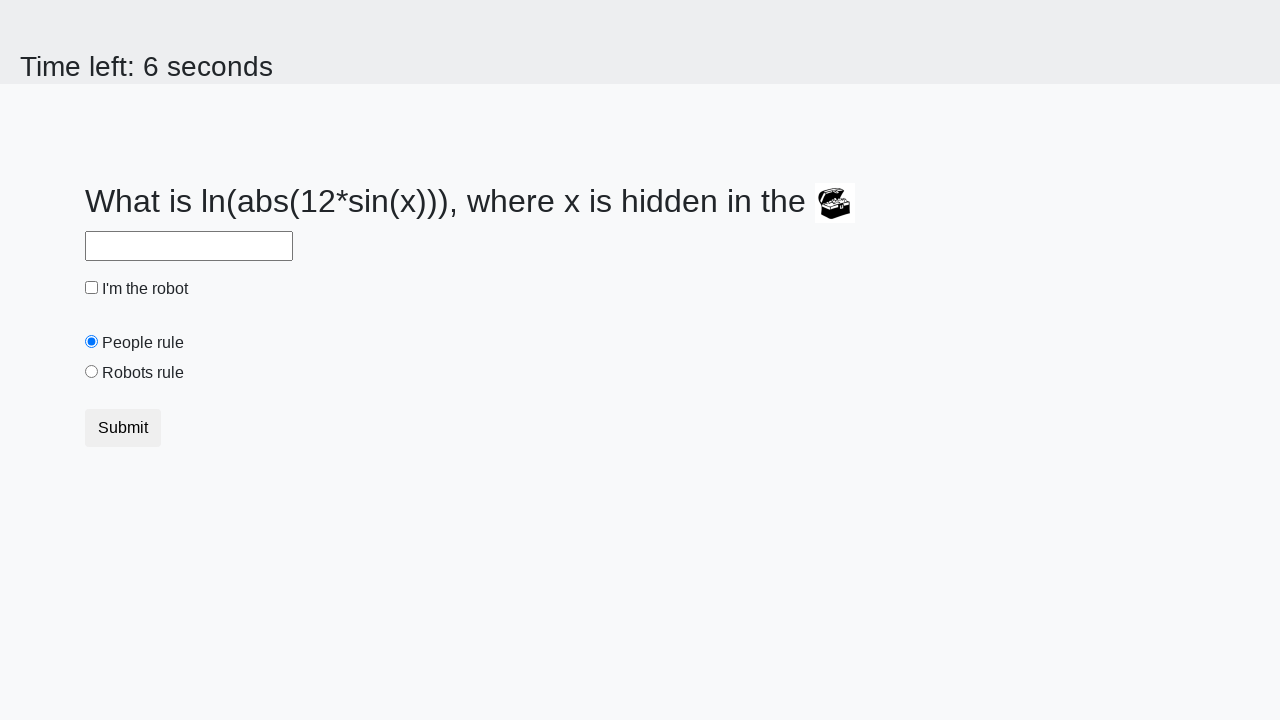

Calculated answer using logarithmic formula: 1.848392784580049
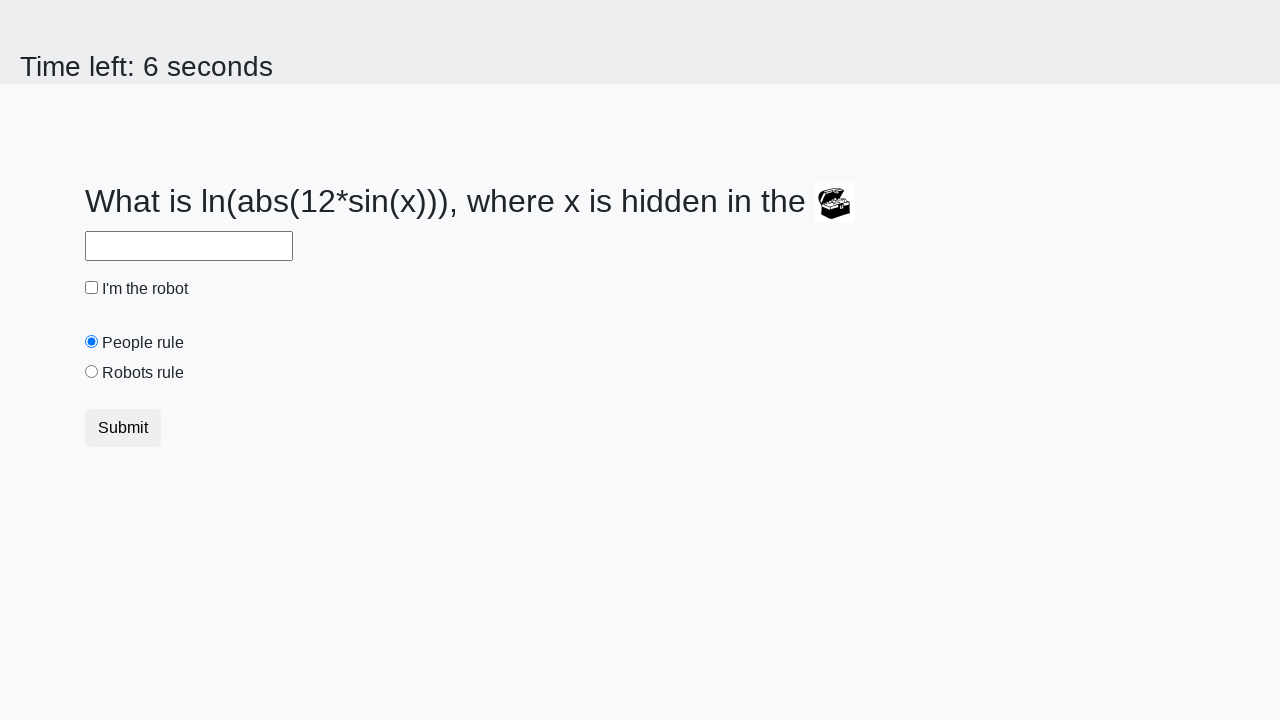

Filled answer field with calculated value on input#answer
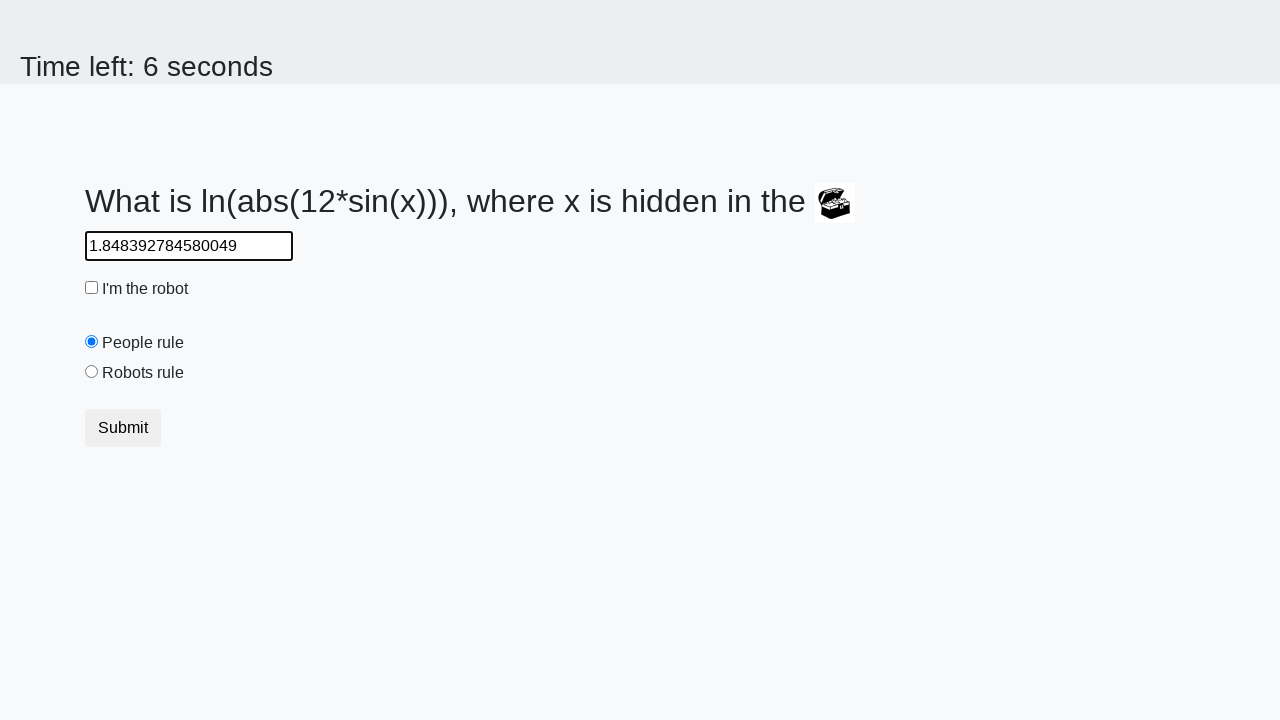

Checked robot checkbox at (92, 288) on #robotCheckbox
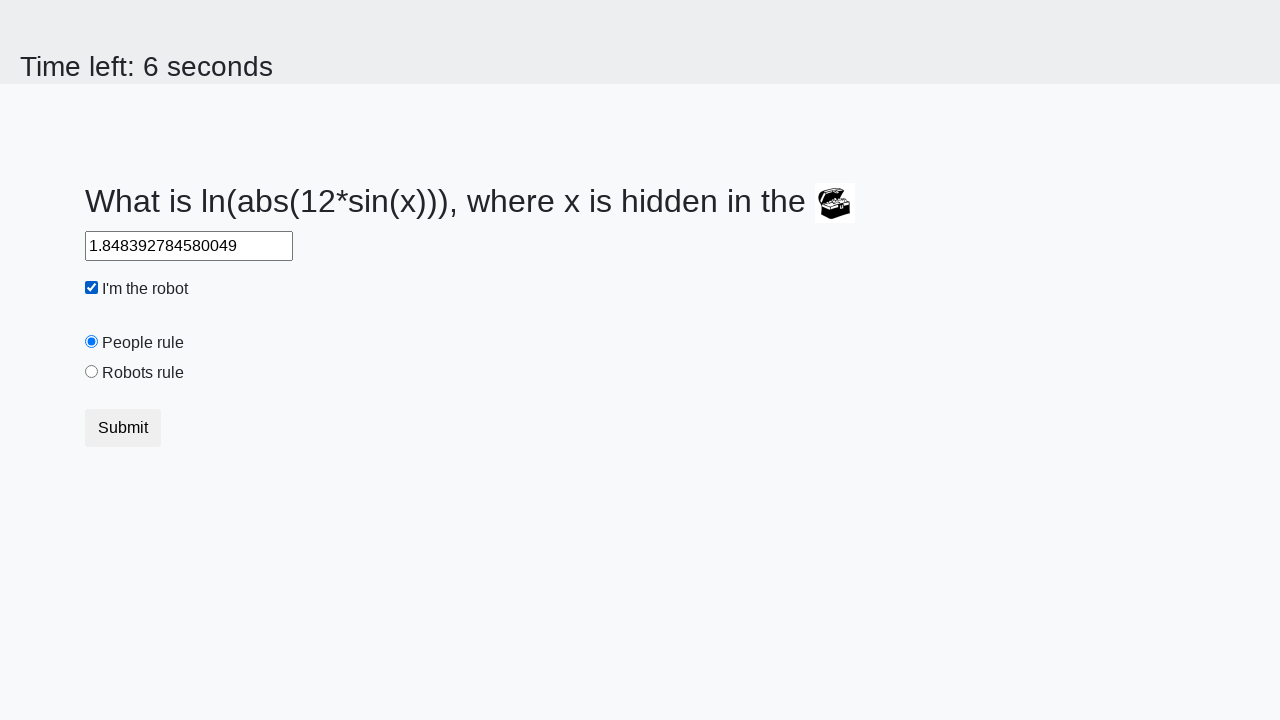

Selected robots rule radio button at (92, 372) on #robotsRule
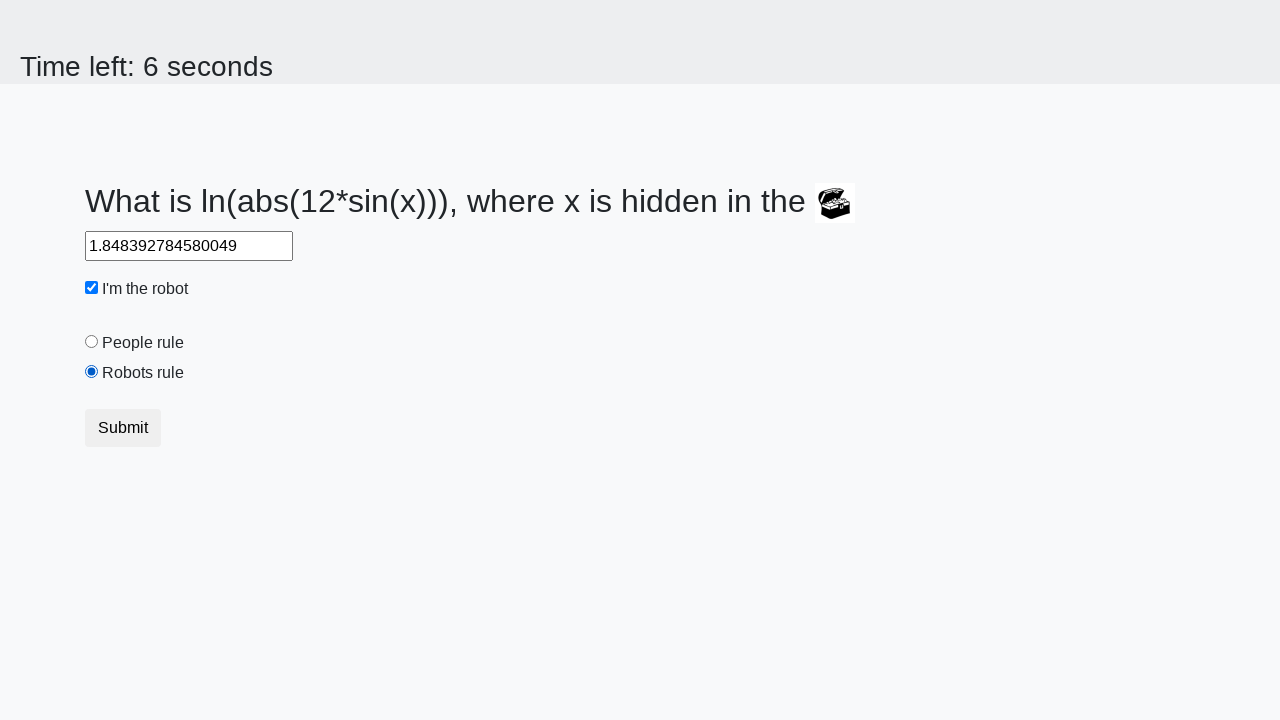

Clicked submit button to submit form at (123, 428) on button.btn
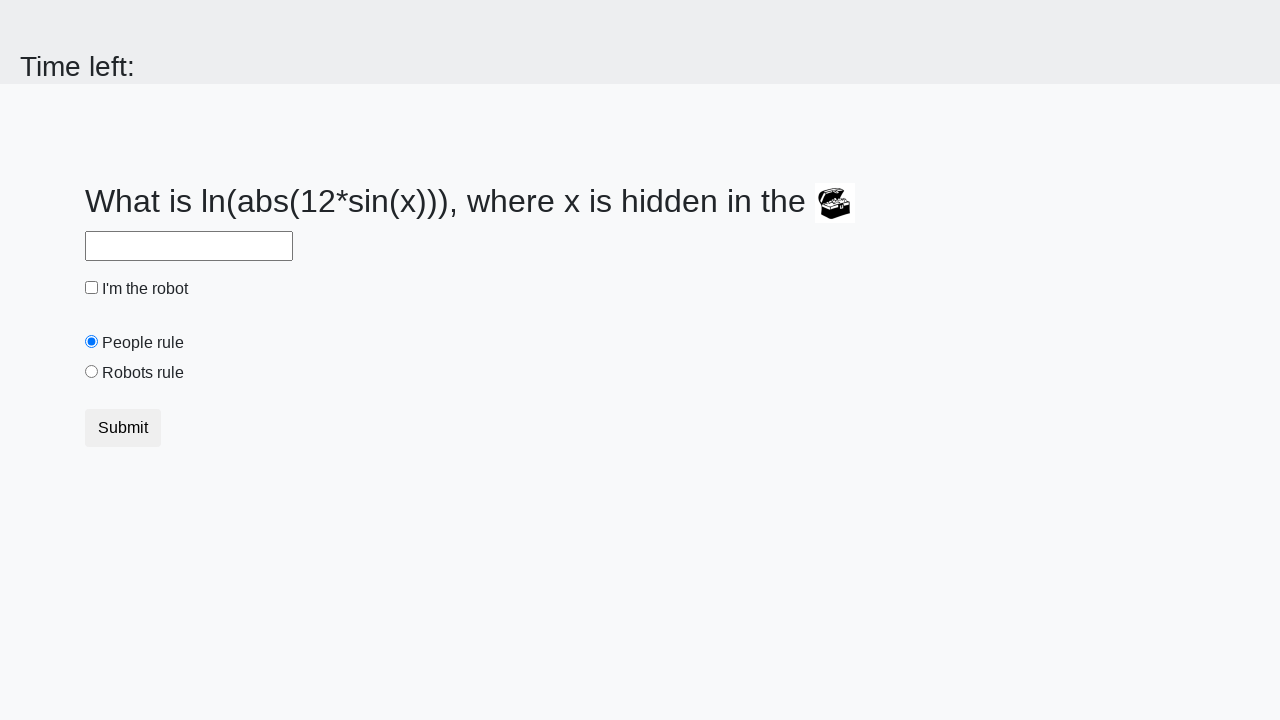

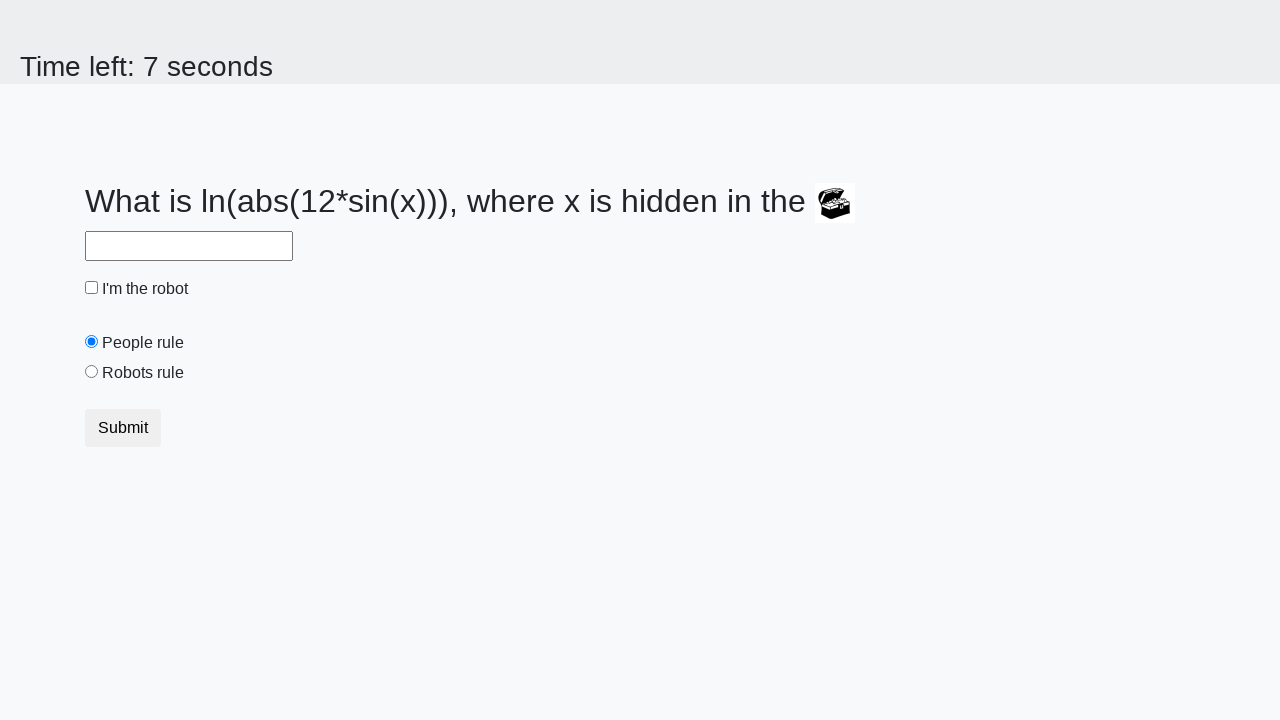